Navigates to GitHub homepage and collects all link texts from the page

Starting URL: https://github.com

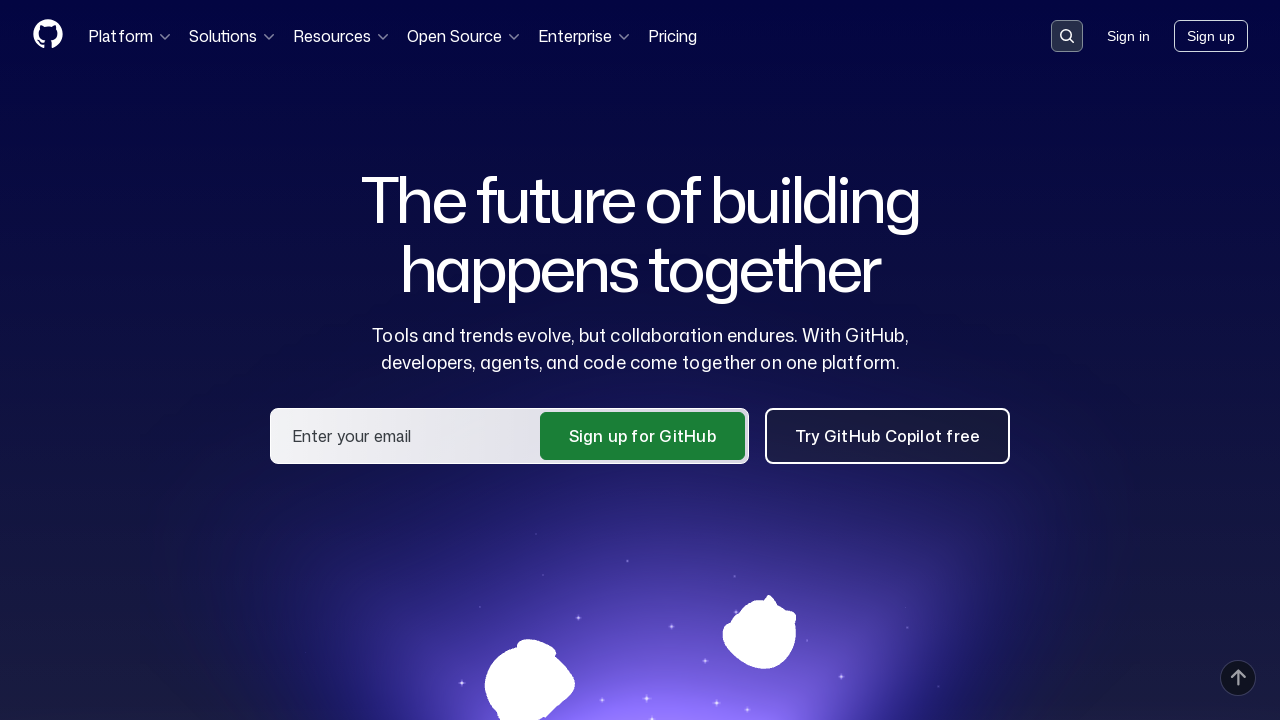

Navigated to GitHub homepage
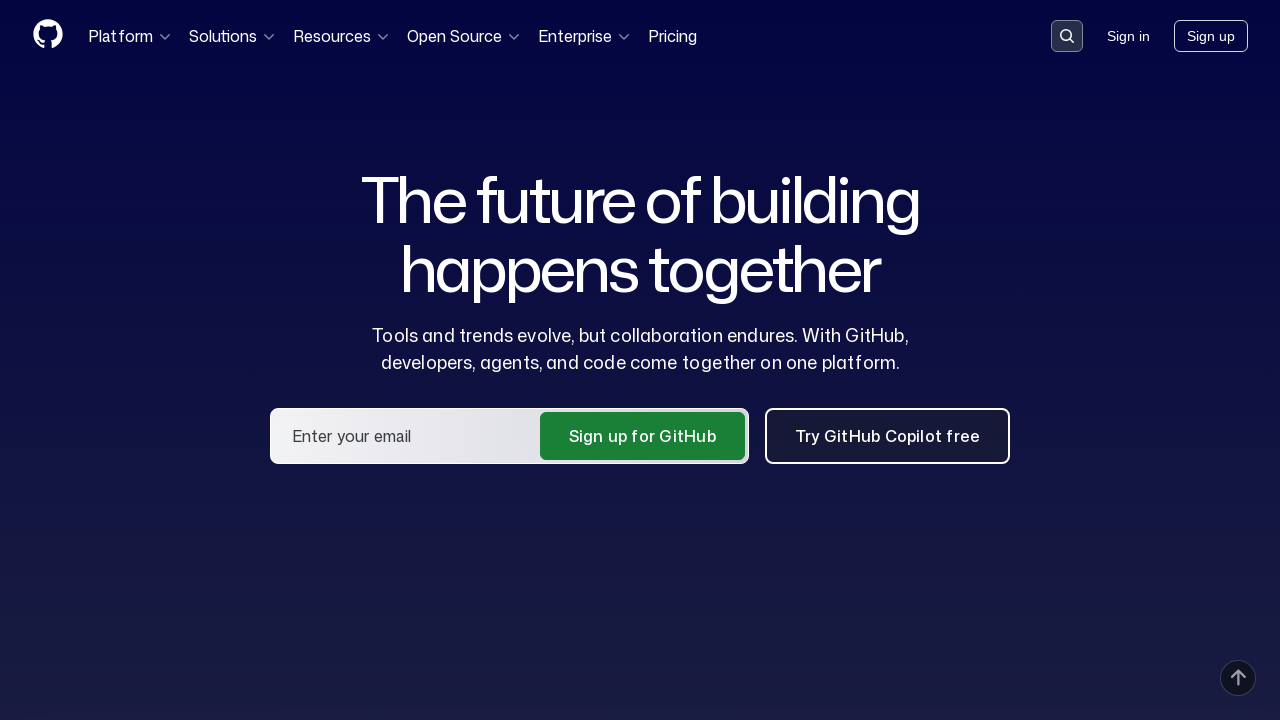

Waited for links to load on the page
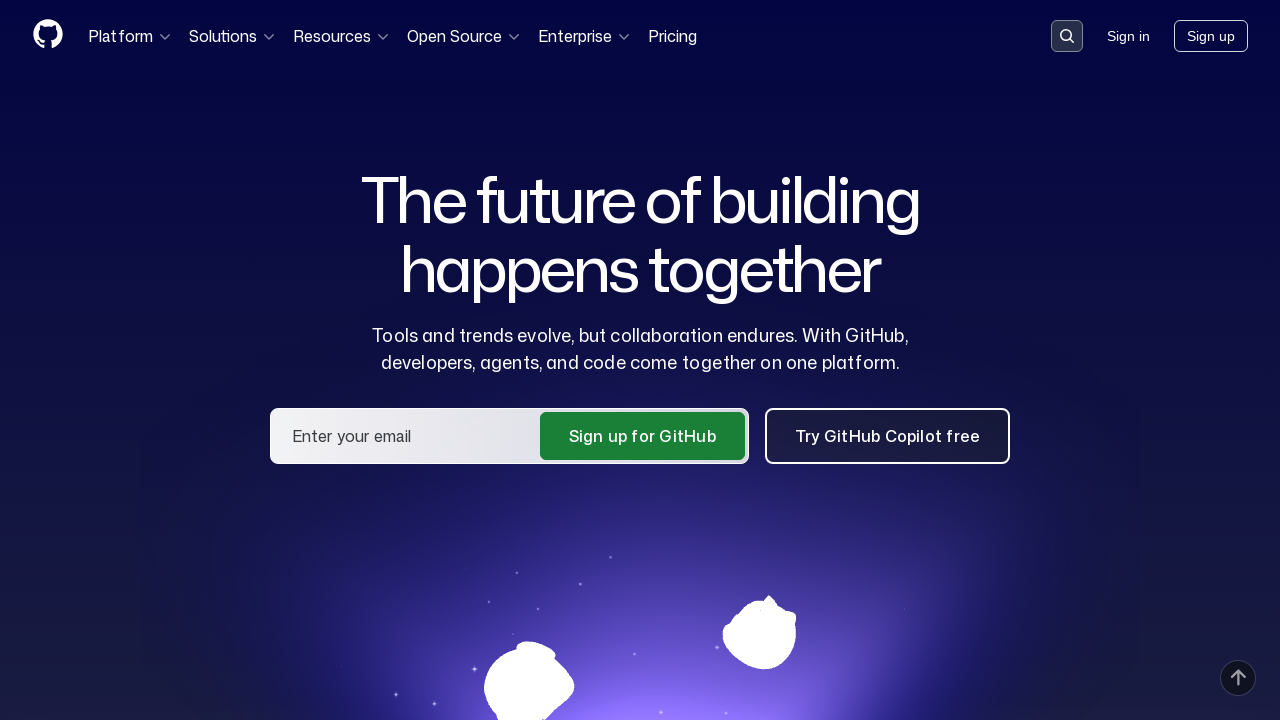

Located all link elements on the page
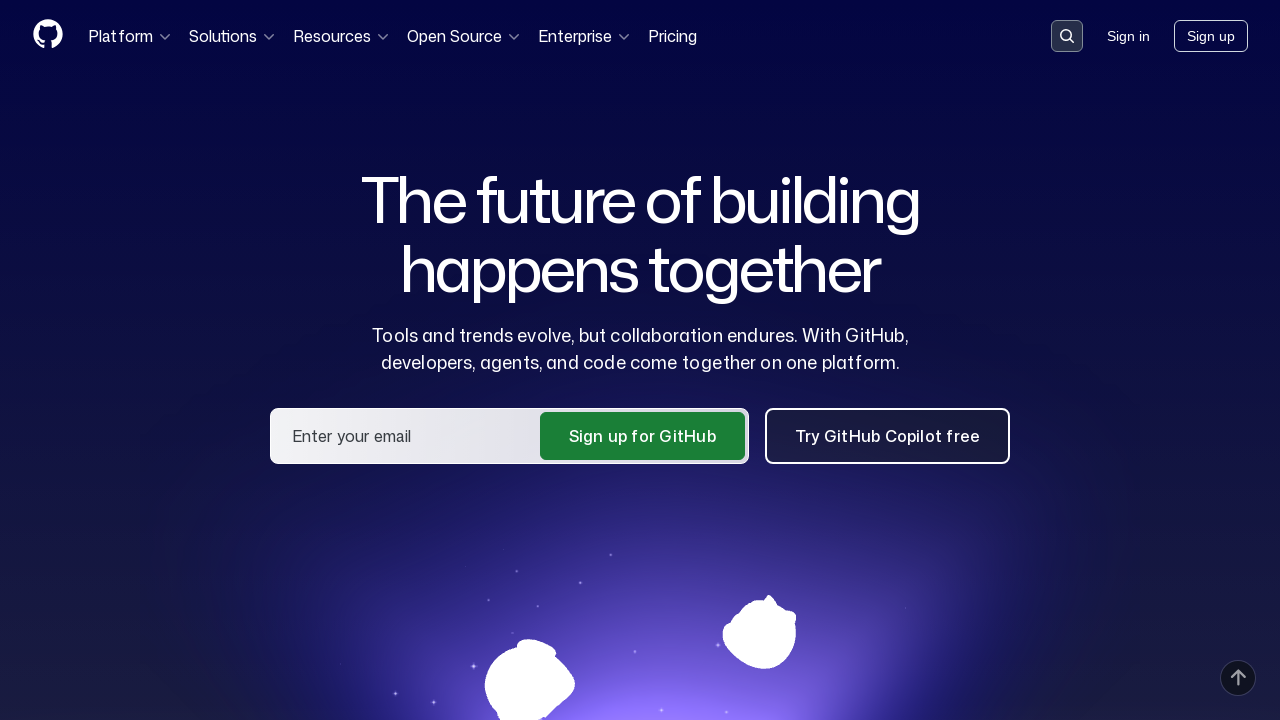

Extracted text from links - found 152 total links and 88 links with text
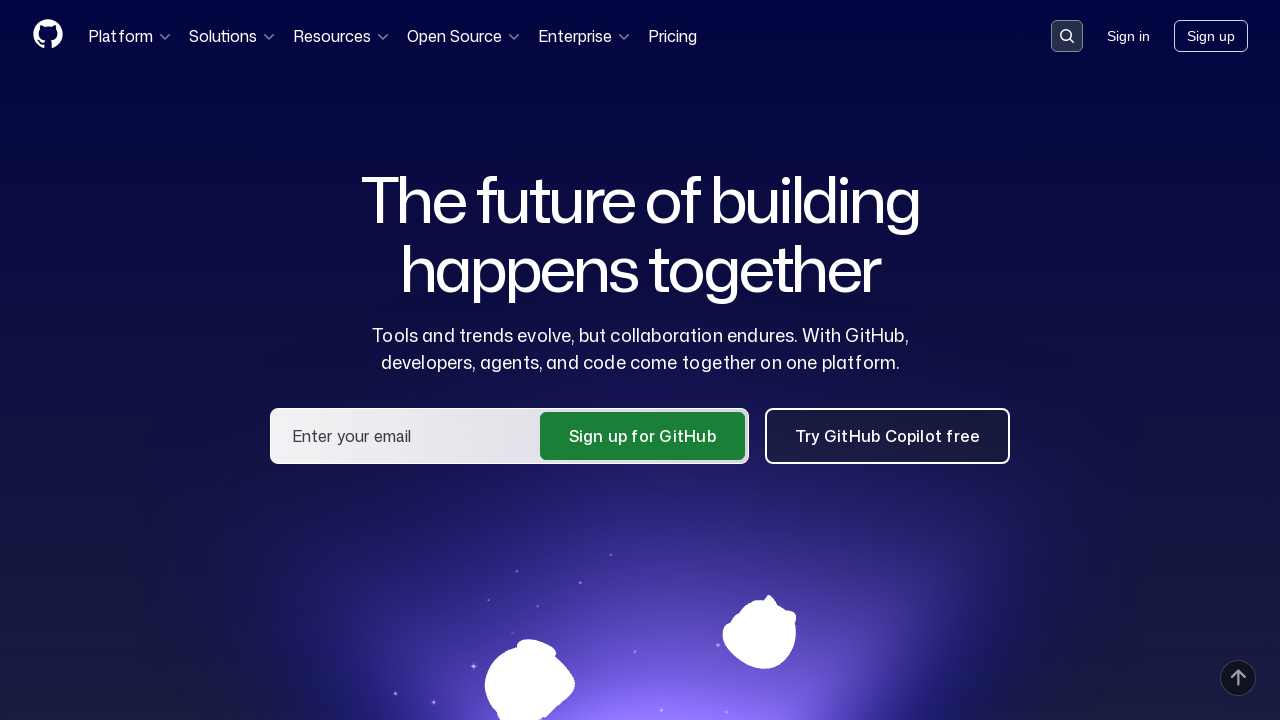

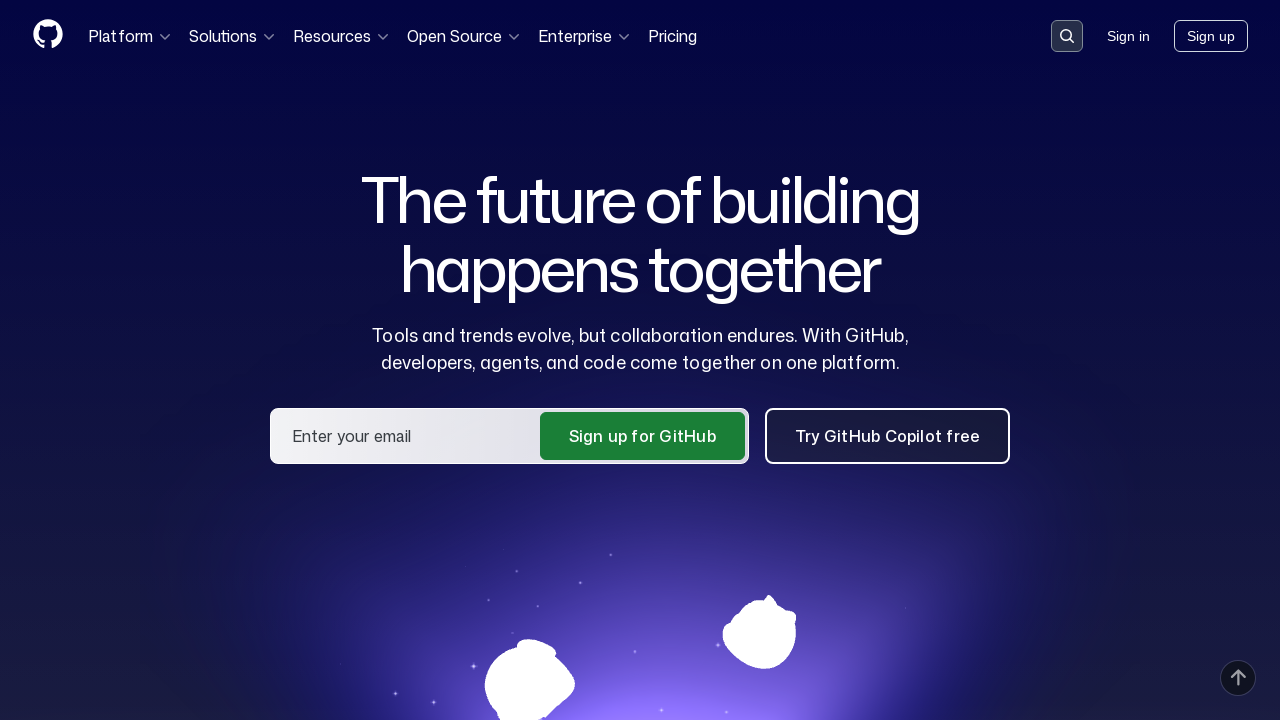